Tests that registration fails when password is empty.

Starting URL: https://anatoly-karpovich.github.io/demo-login-form/

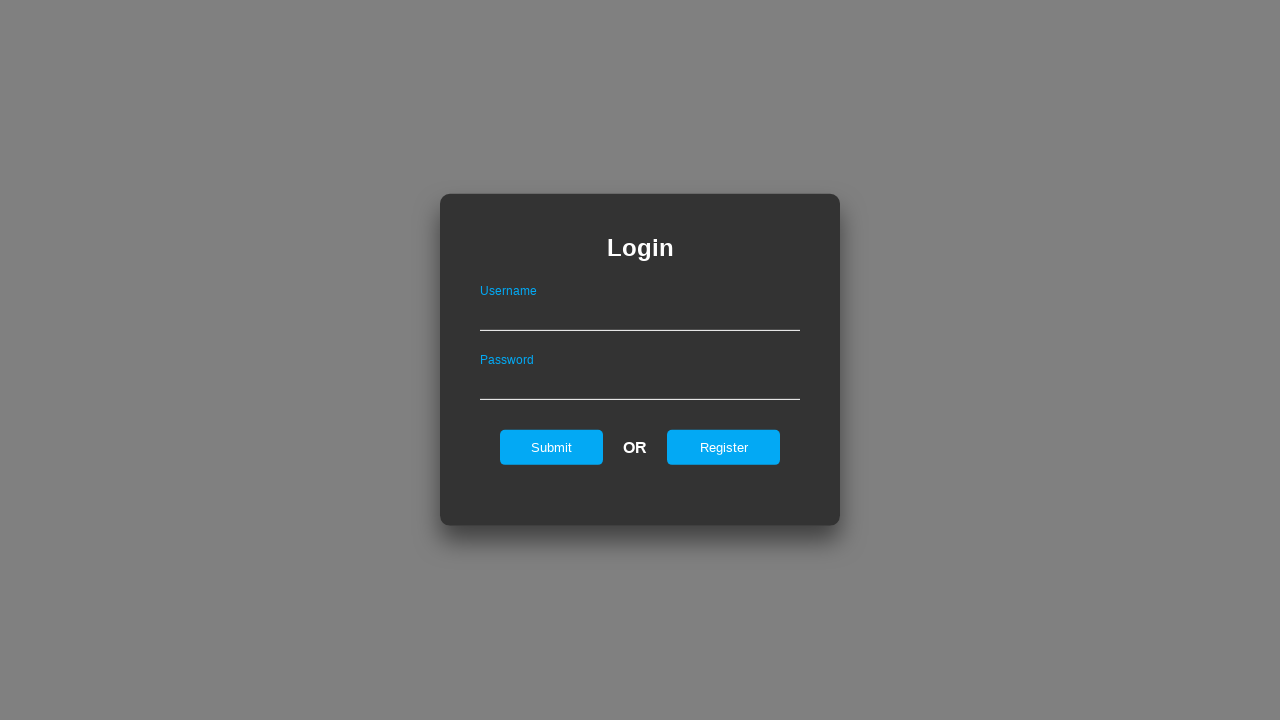

Clicked register link to navigate to registration form at (724, 447) on #registerOnLogin
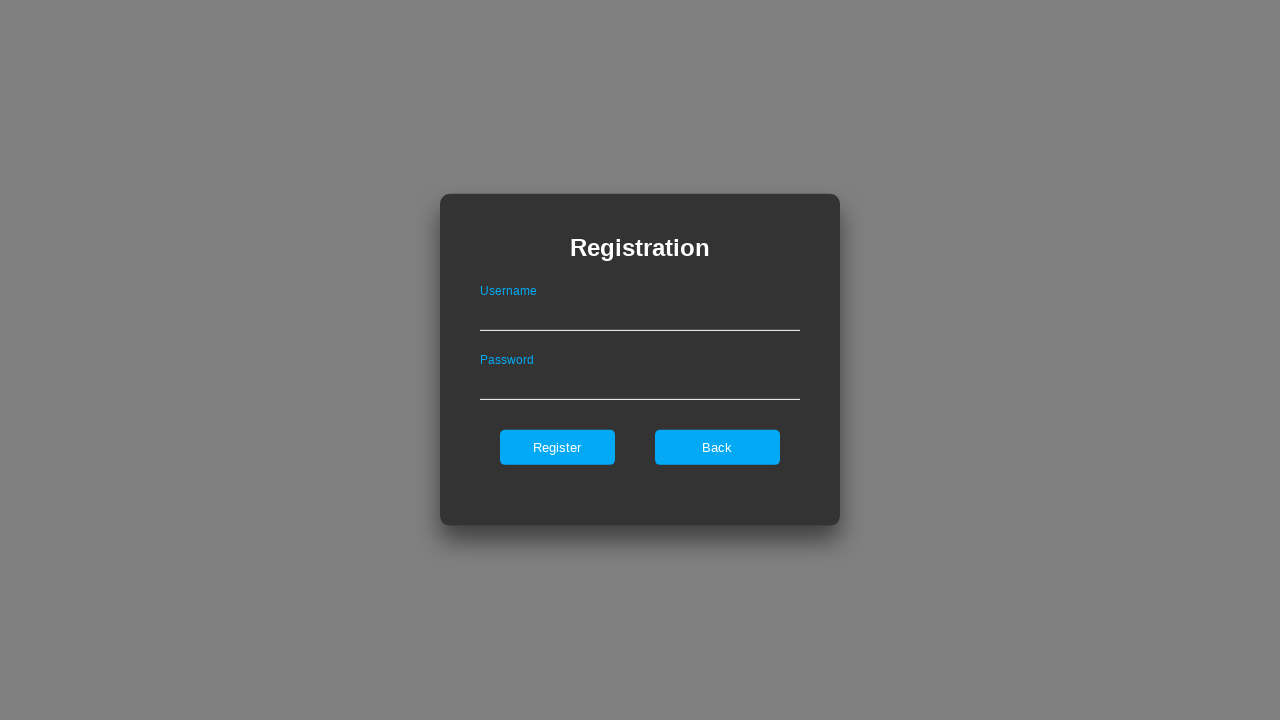

Filled username field with 'test' on #userNameOnRegister
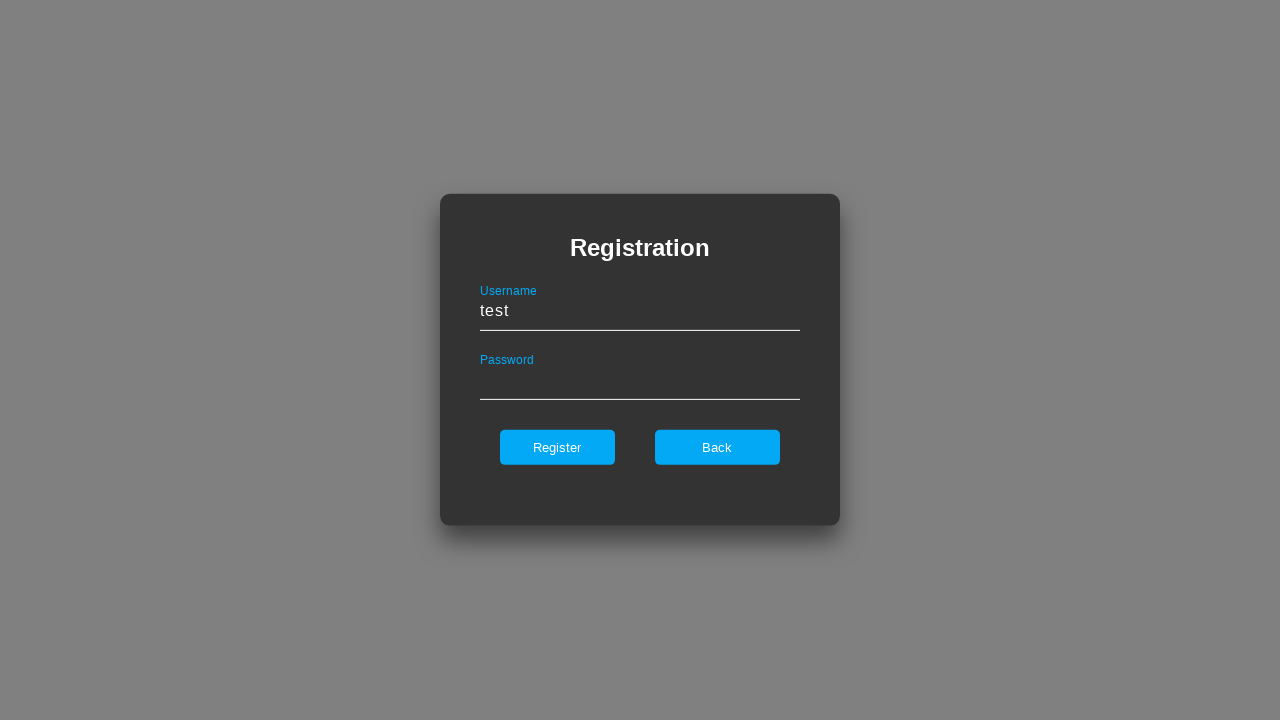

Filled password field with empty string on #passwordOnRegister
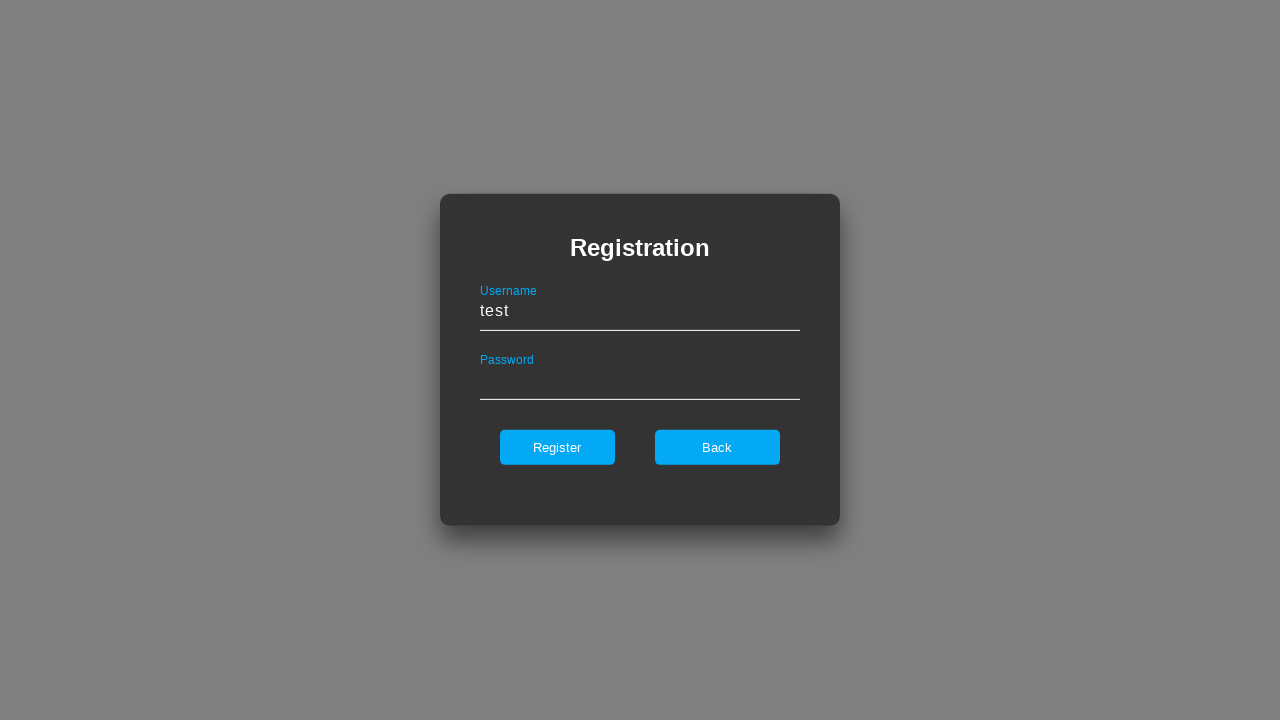

Clicked register button to attempt registration at (557, 447) on #register
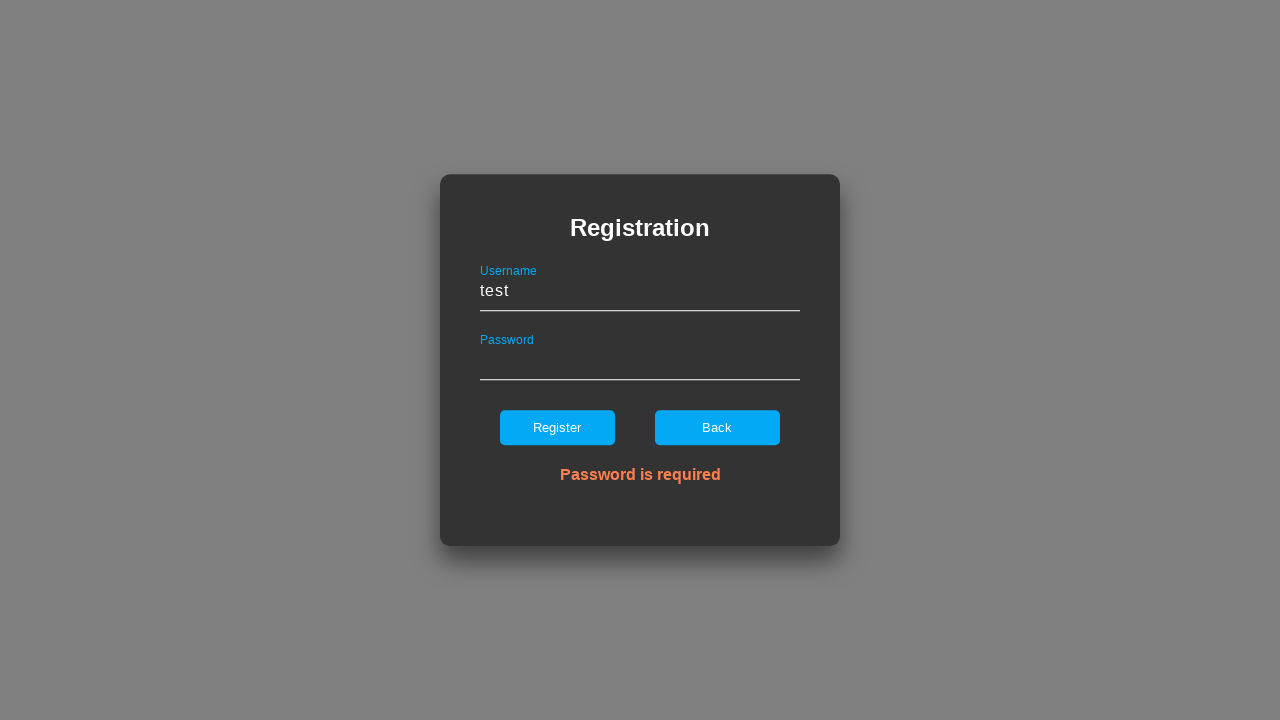

Error notification appeared - registration failed as expected with empty password
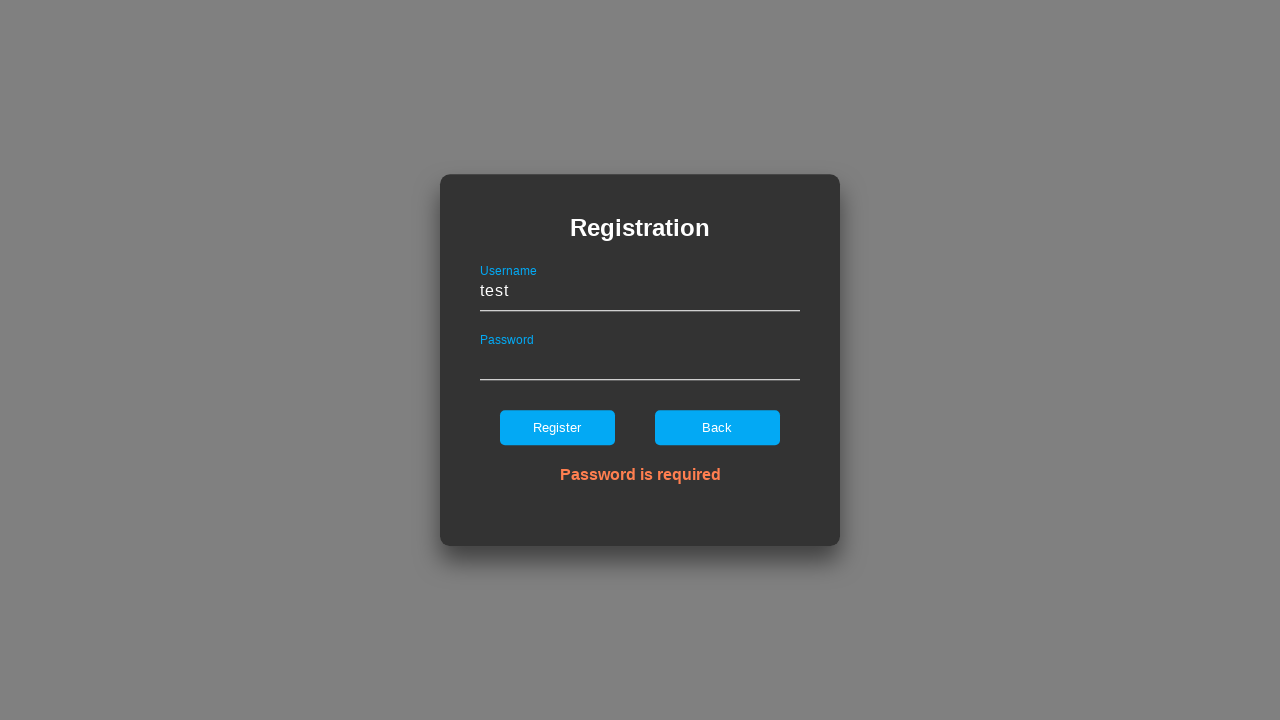

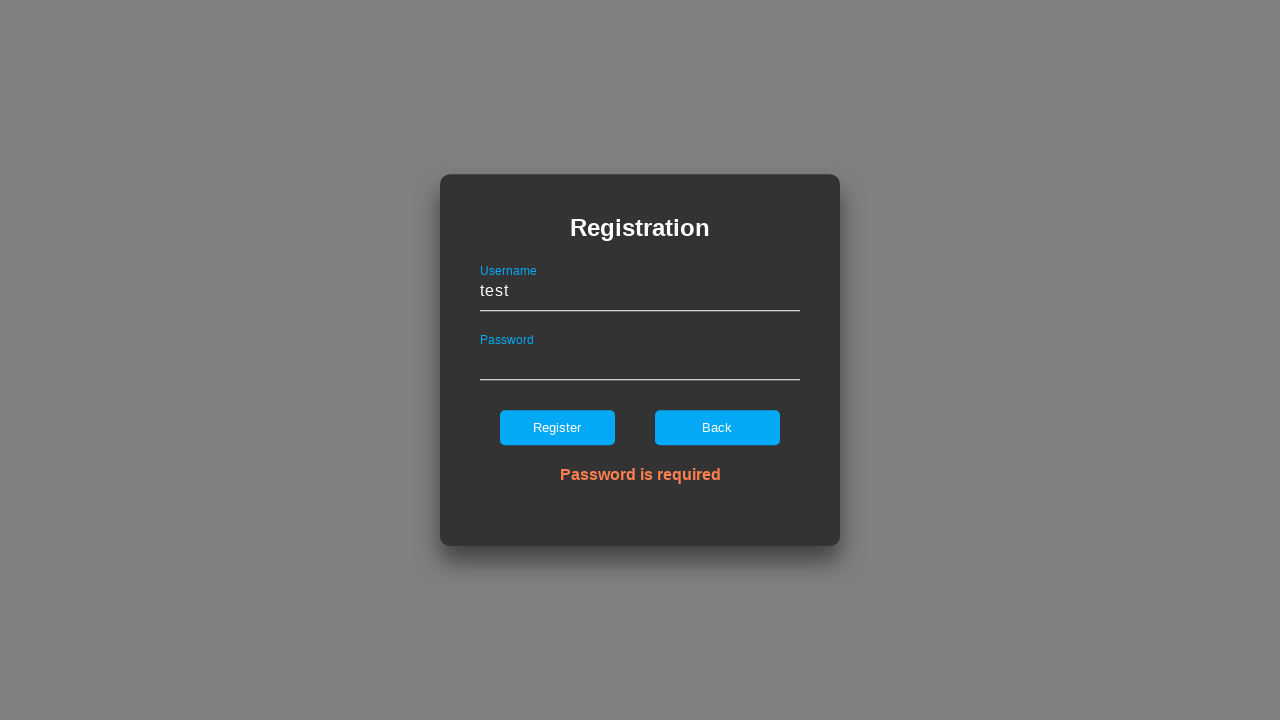